Navigates to Flipkart website and then to Myntra website, verifying both pages load successfully

Starting URL: https://www.flipkart.com/

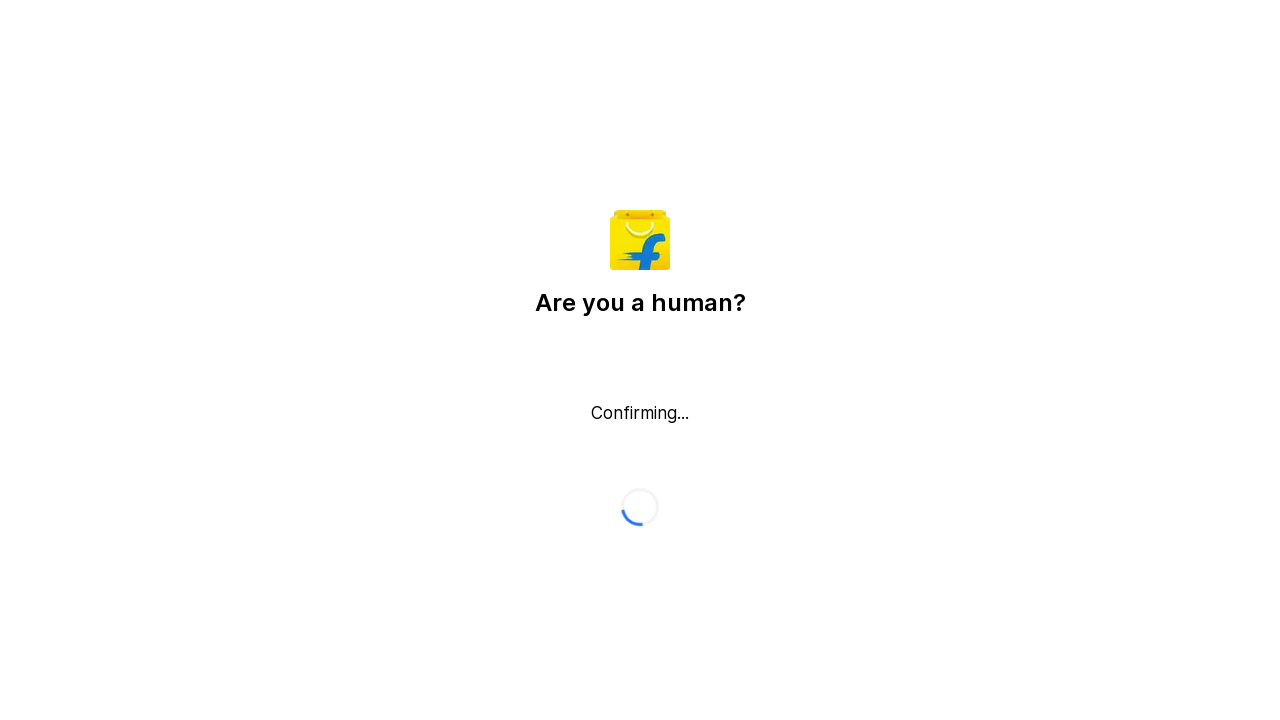

Flipkart page loaded successfully (domcontentloaded)
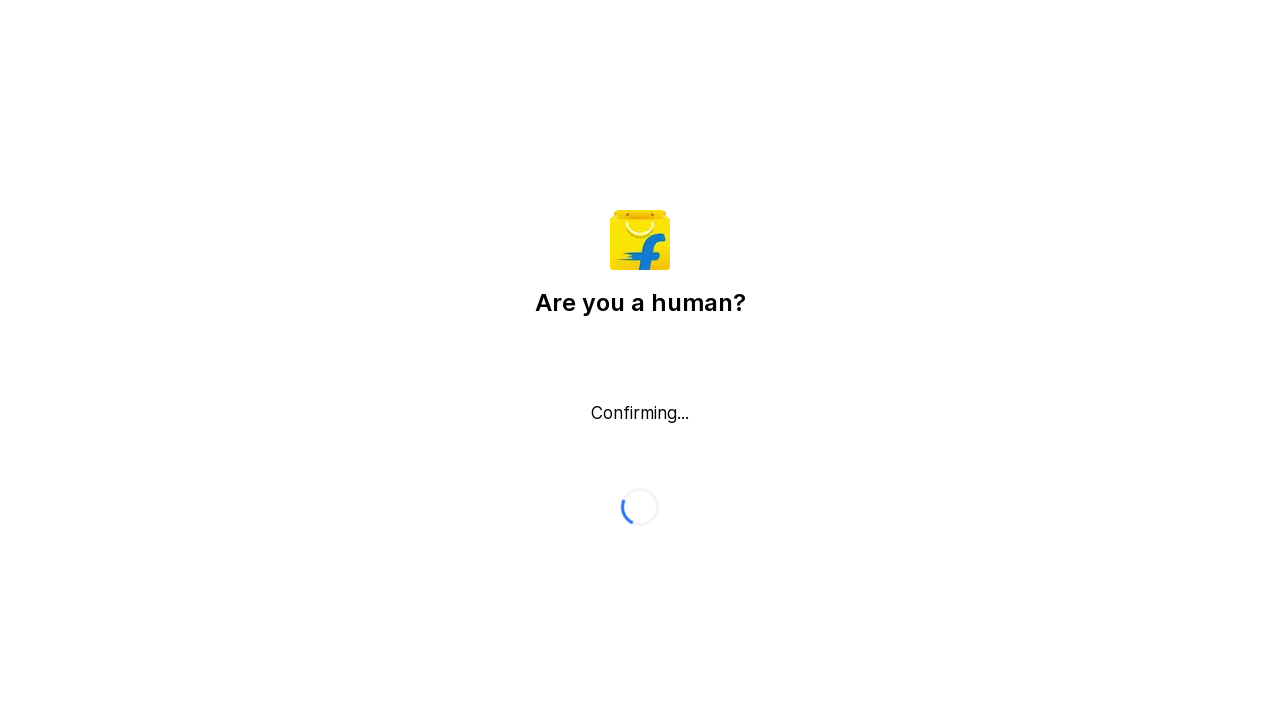

Navigated to Myntra website
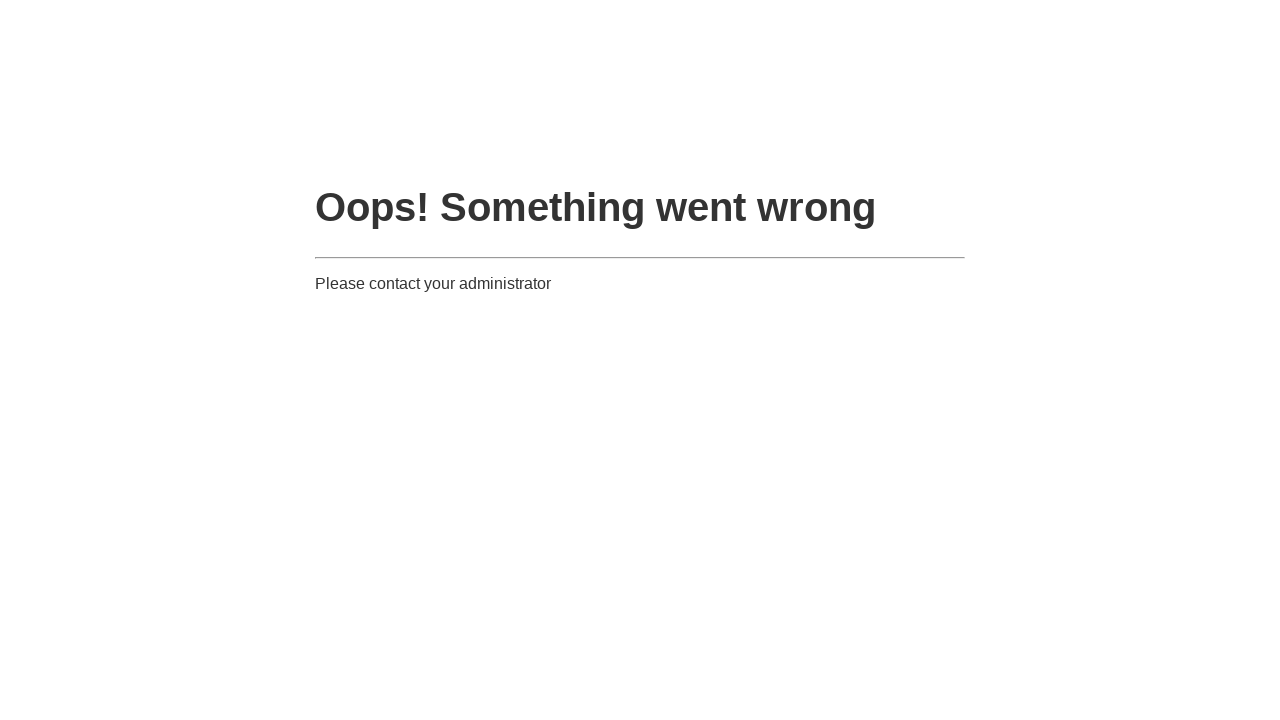

Myntra page loaded successfully (domcontentloaded)
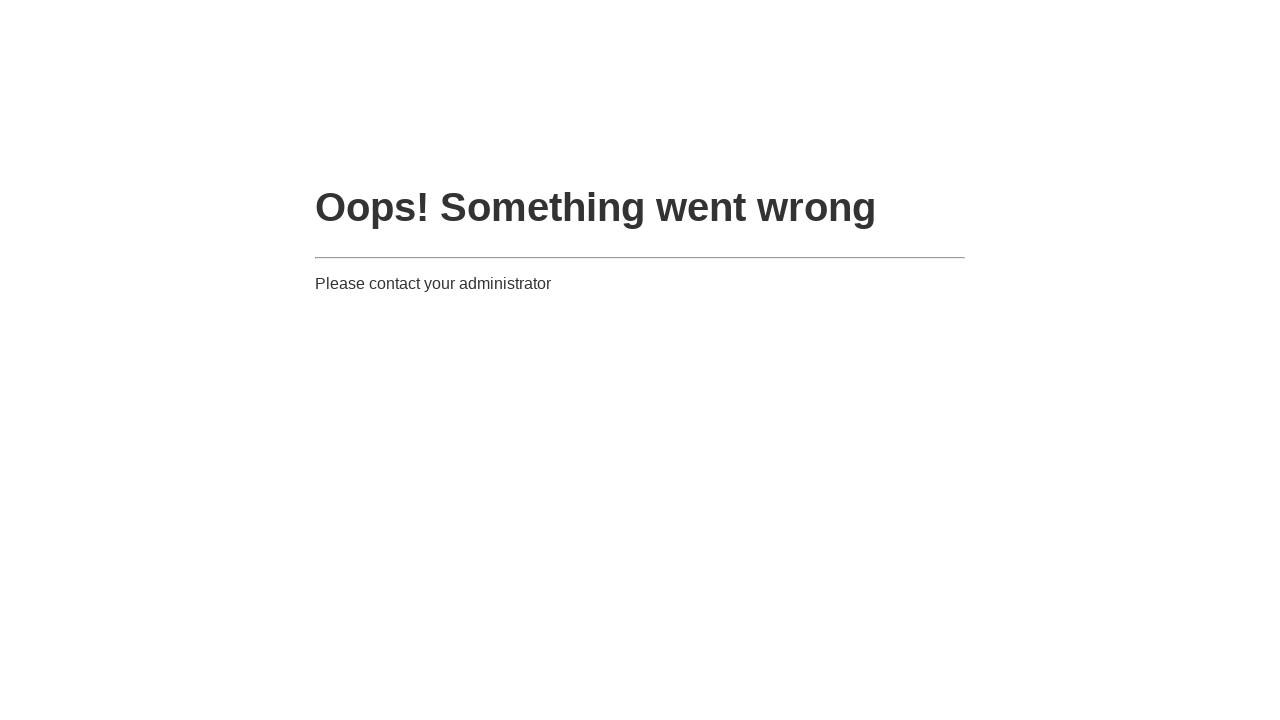

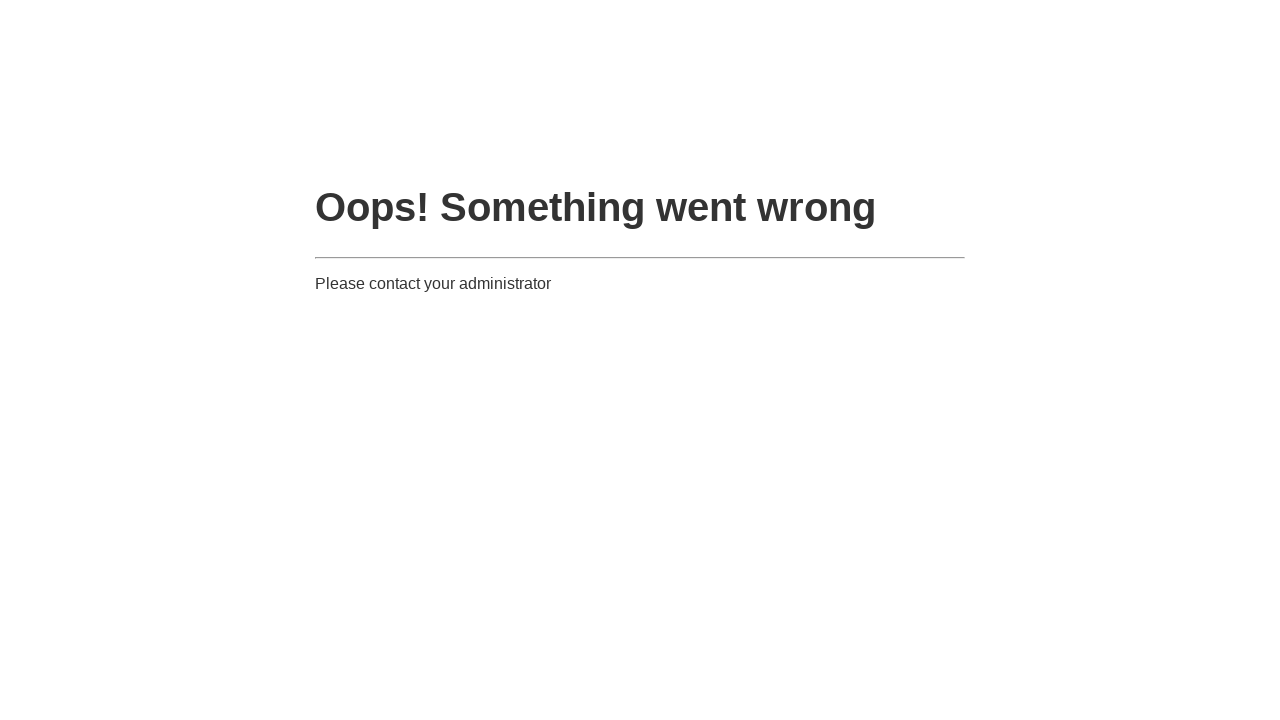